Tests simple JavaScript alert by clicking the button and accepting the alert

Starting URL: https://the-internet.herokuapp.com/javascript_alerts

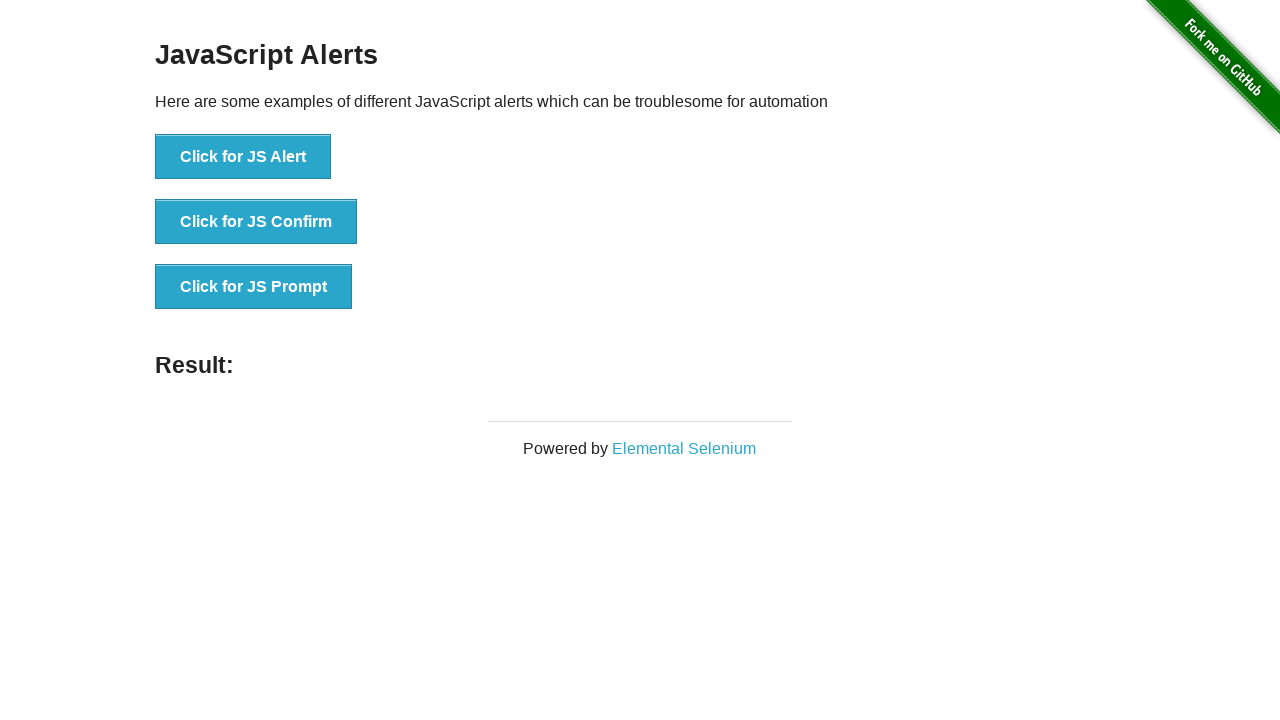

Clicked button to trigger simple JavaScript alert at (243, 157) on button[onclick='jsAlert()']
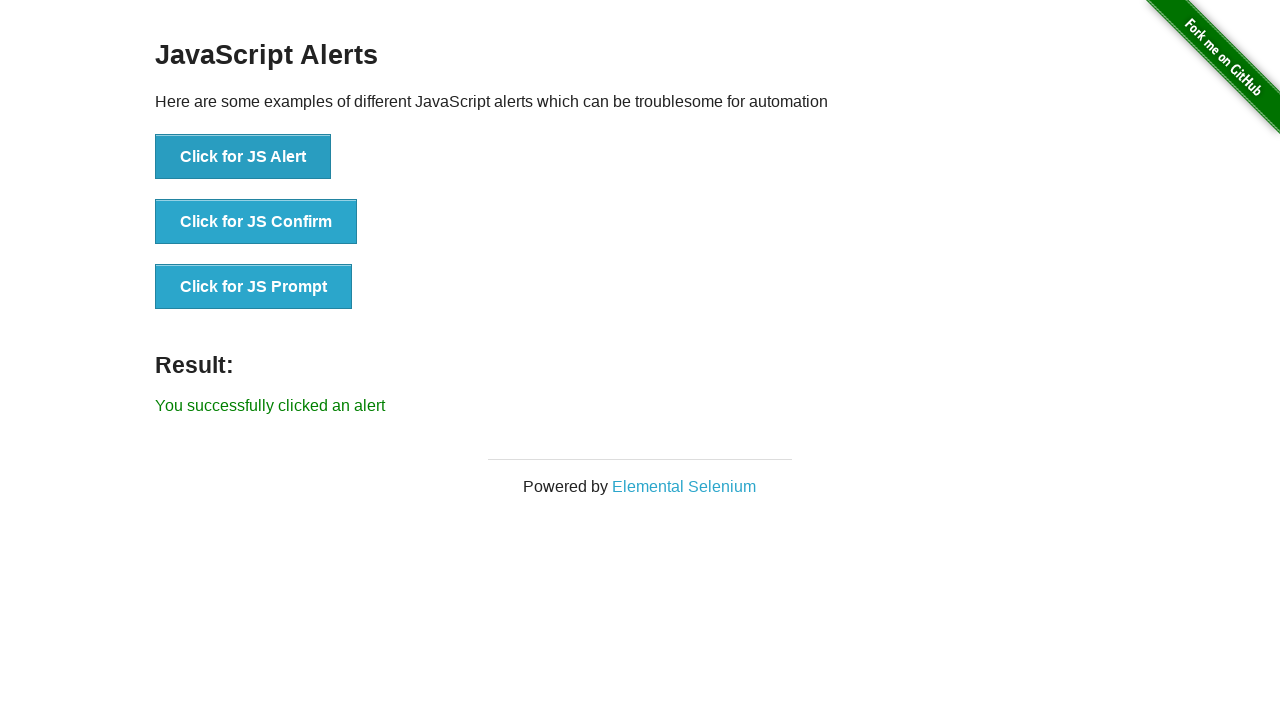

Accepted the JavaScript alert dialog
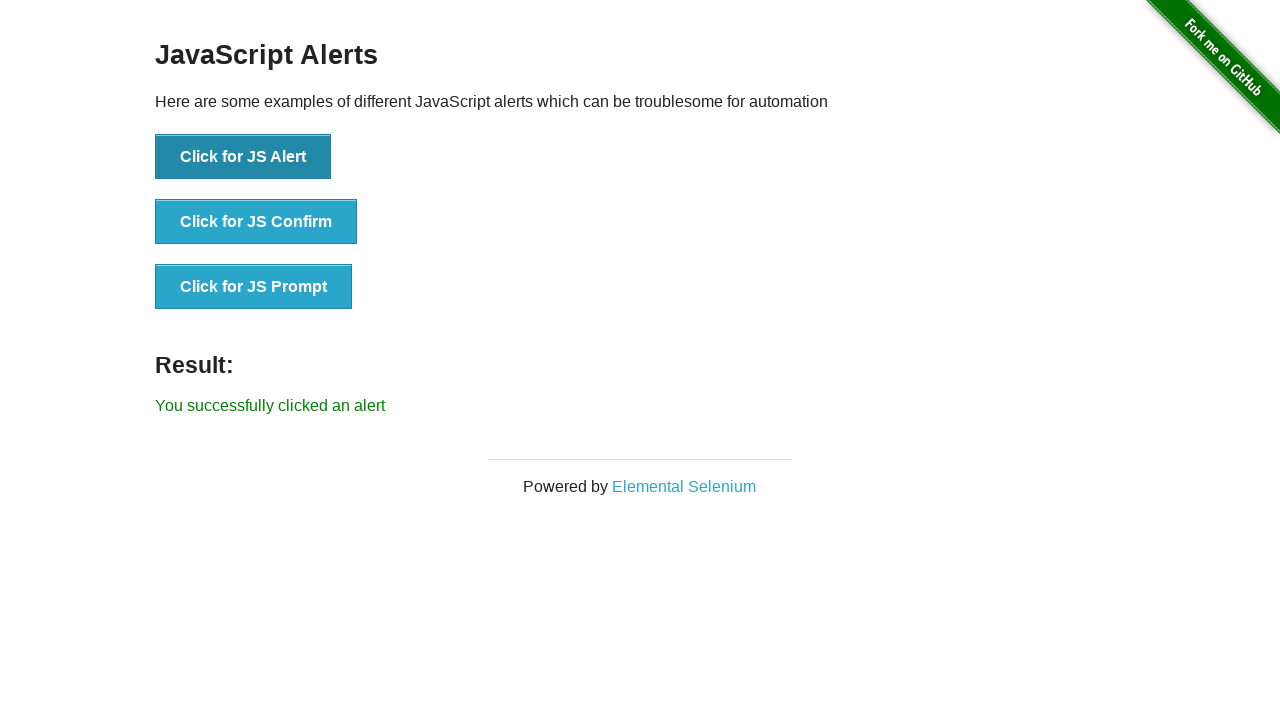

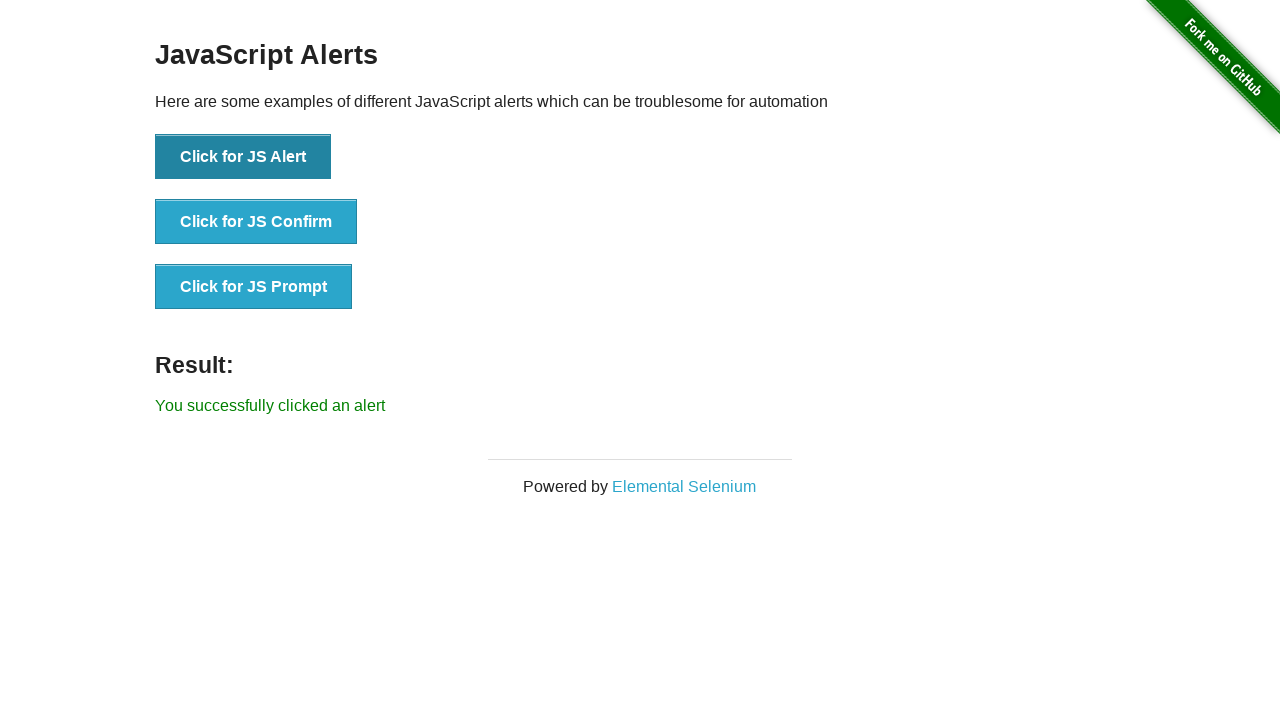